Tests that entering a number followed by text and then pressing Arrow Down and Arrow Up returns the original number

Starting URL: https://the-internet.herokuapp.com/inputs

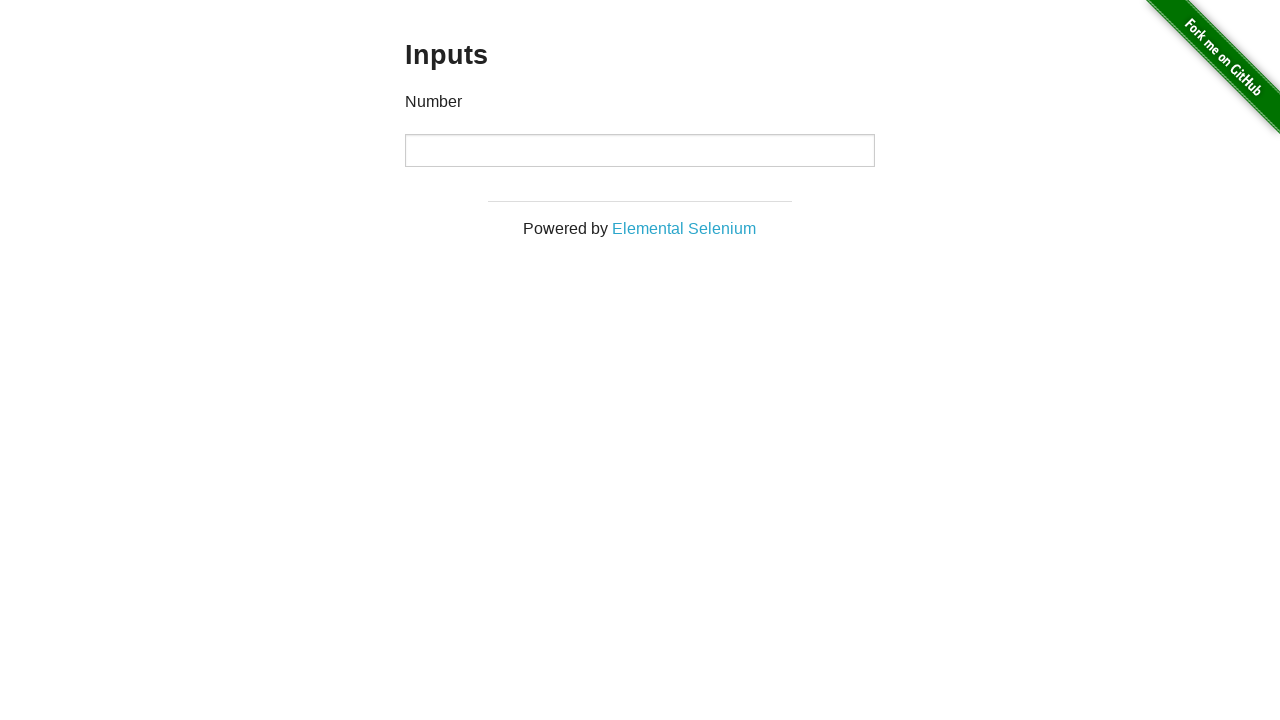

Navigated to the inputs page
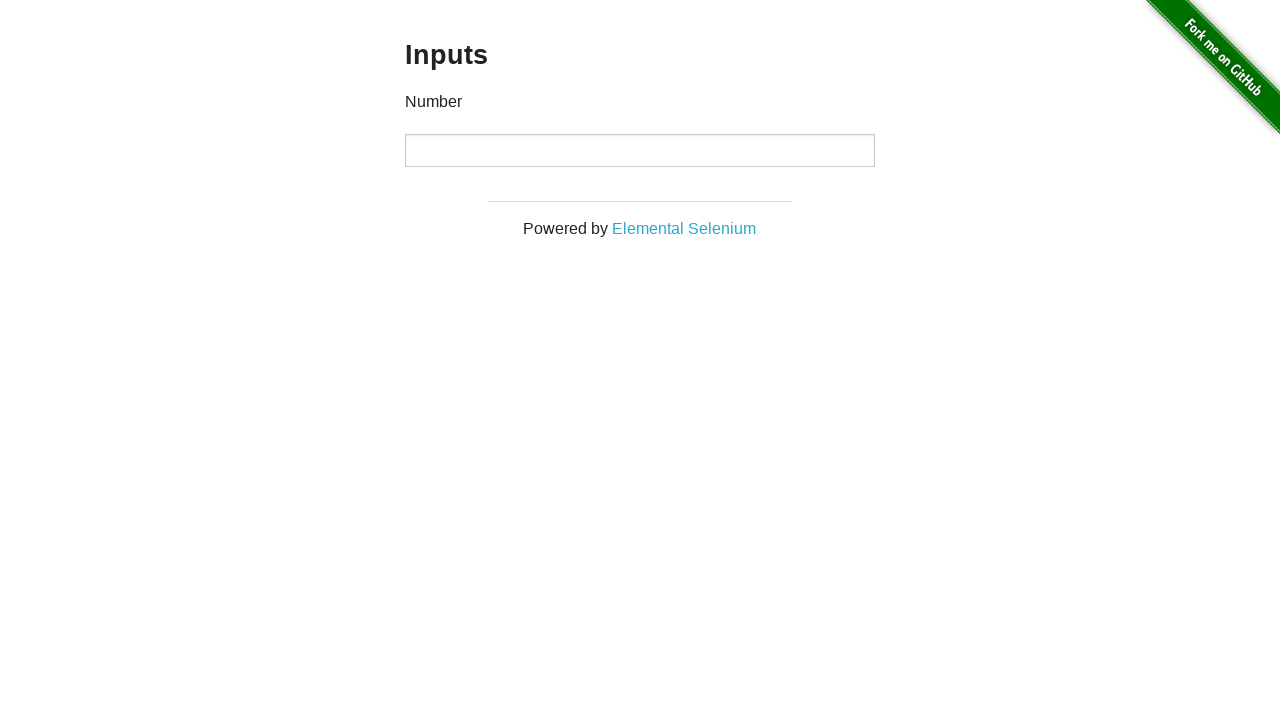

Located the input field
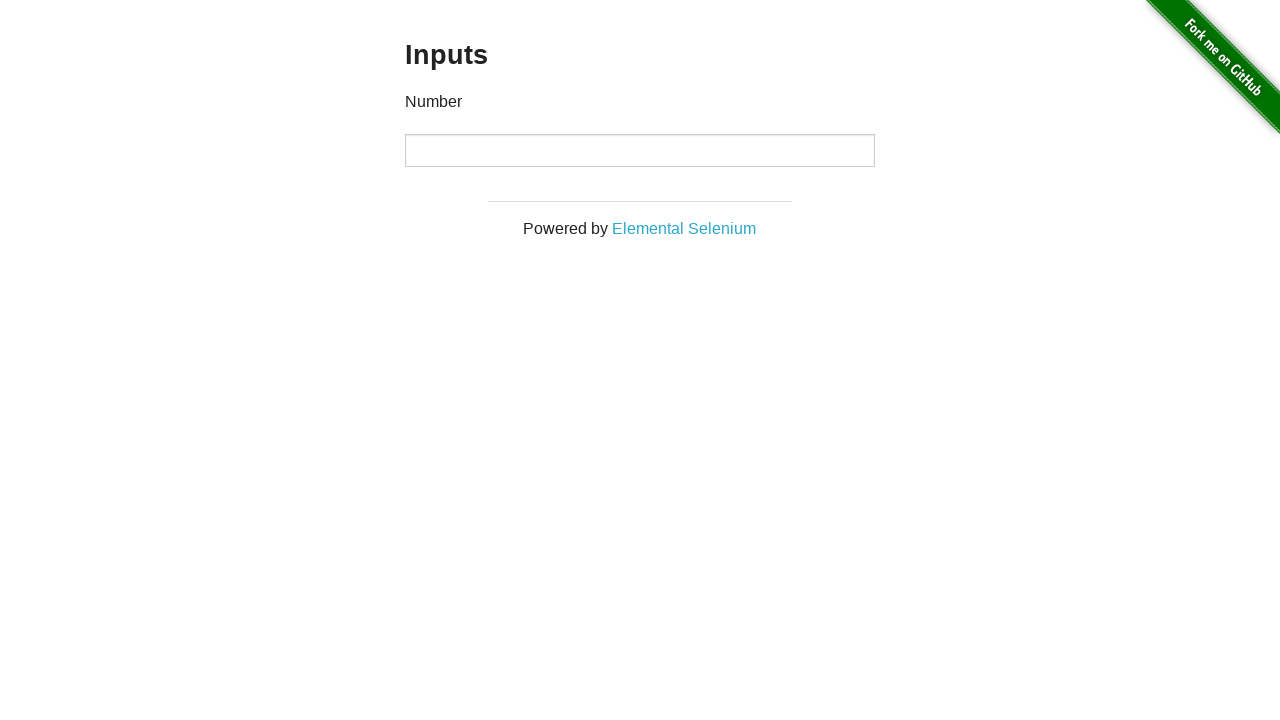

Filled input field with number '10' on input
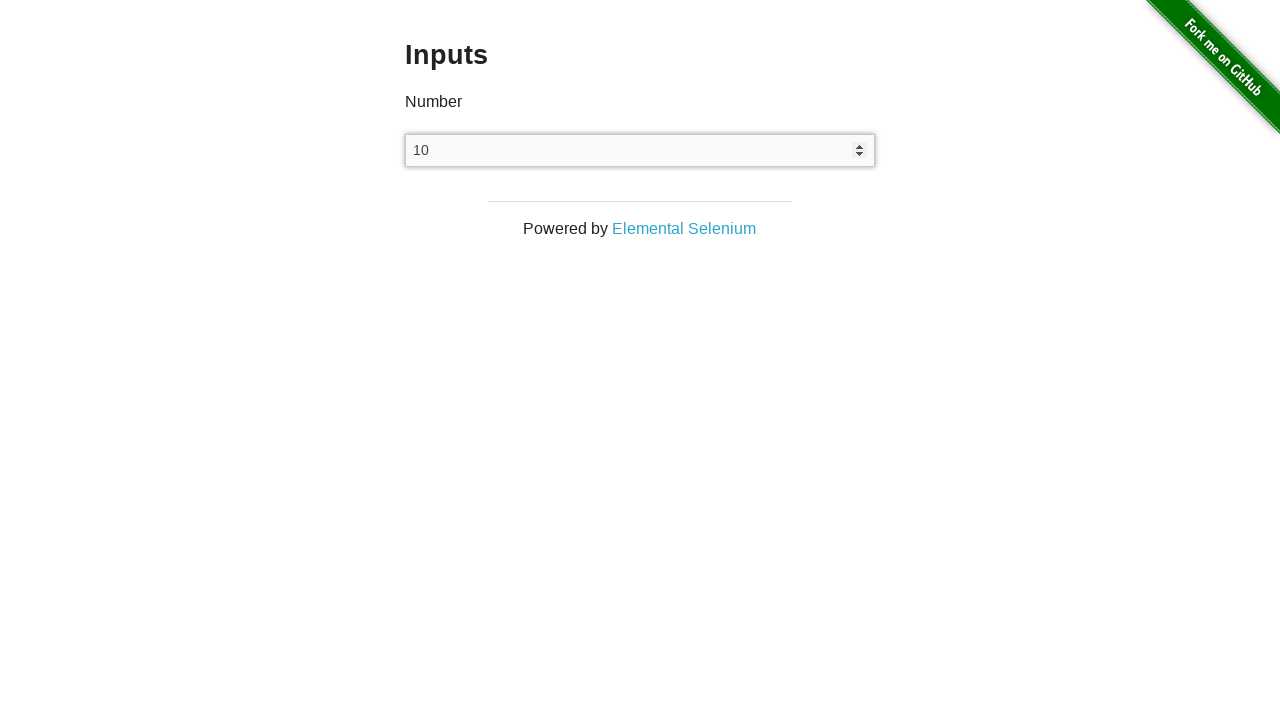

Typed 'Liska' after the number on input
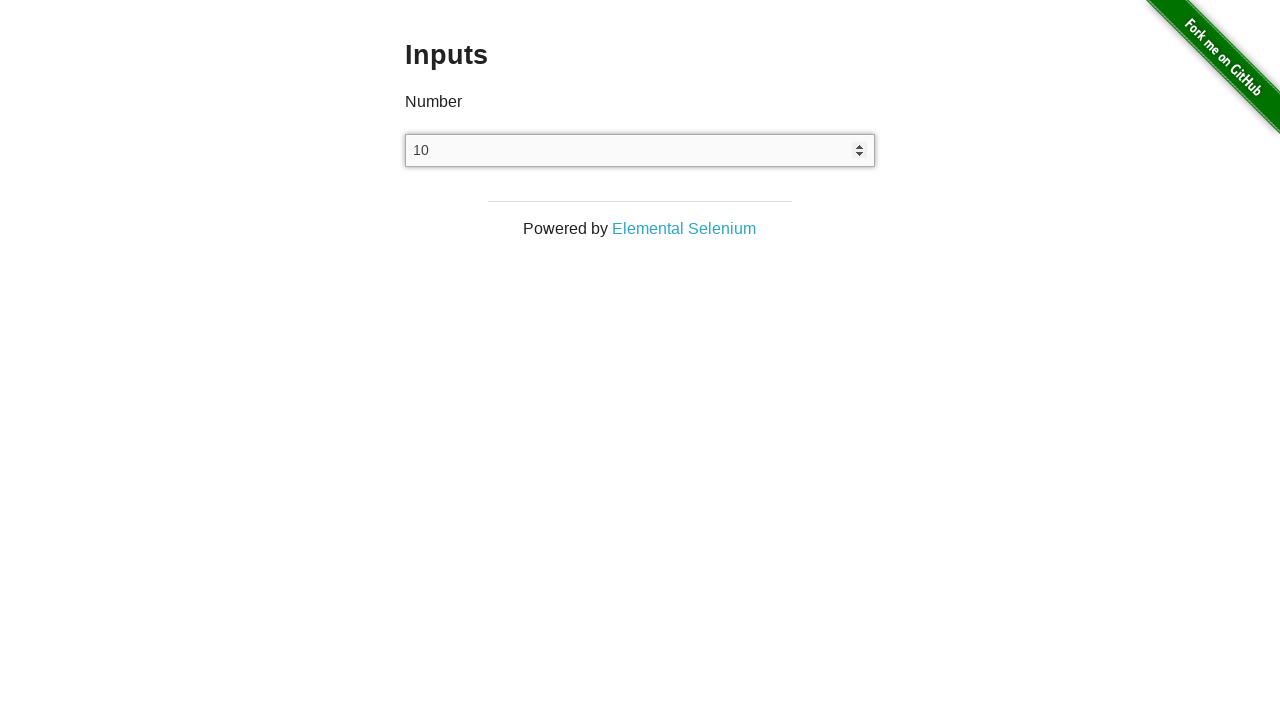

Pressed Arrow Down key on input
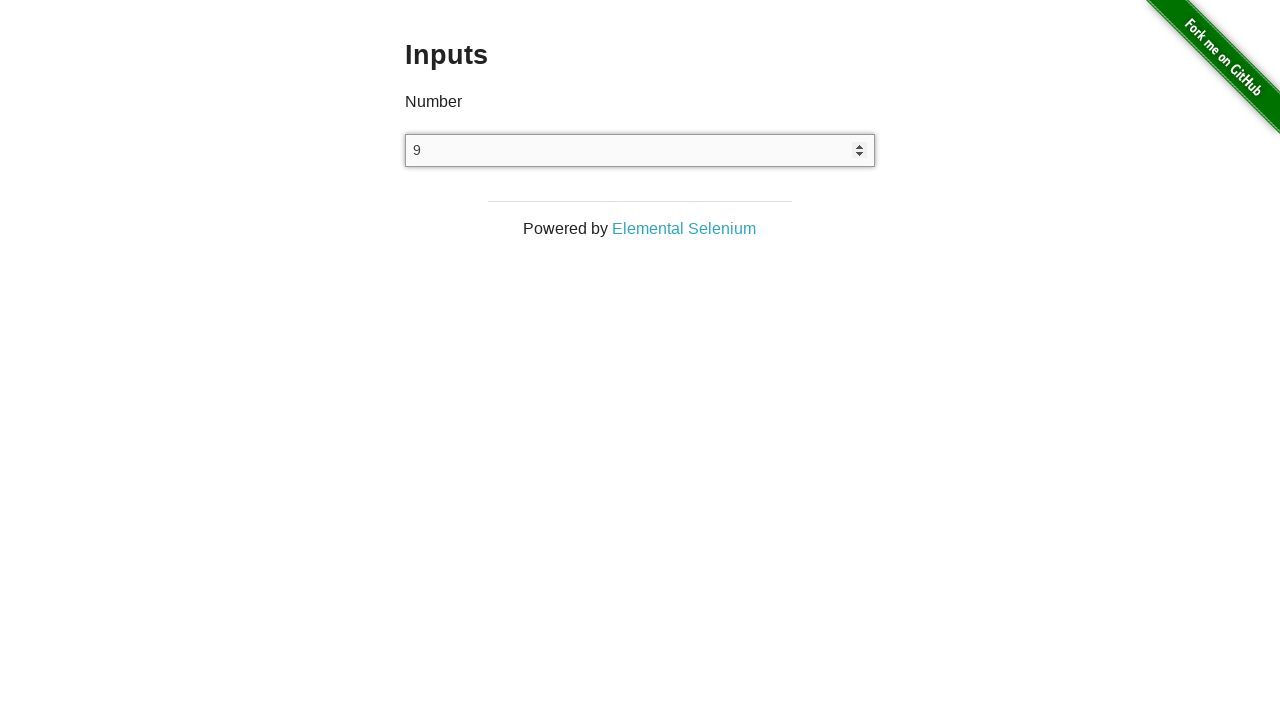

Pressed Arrow Up key on input
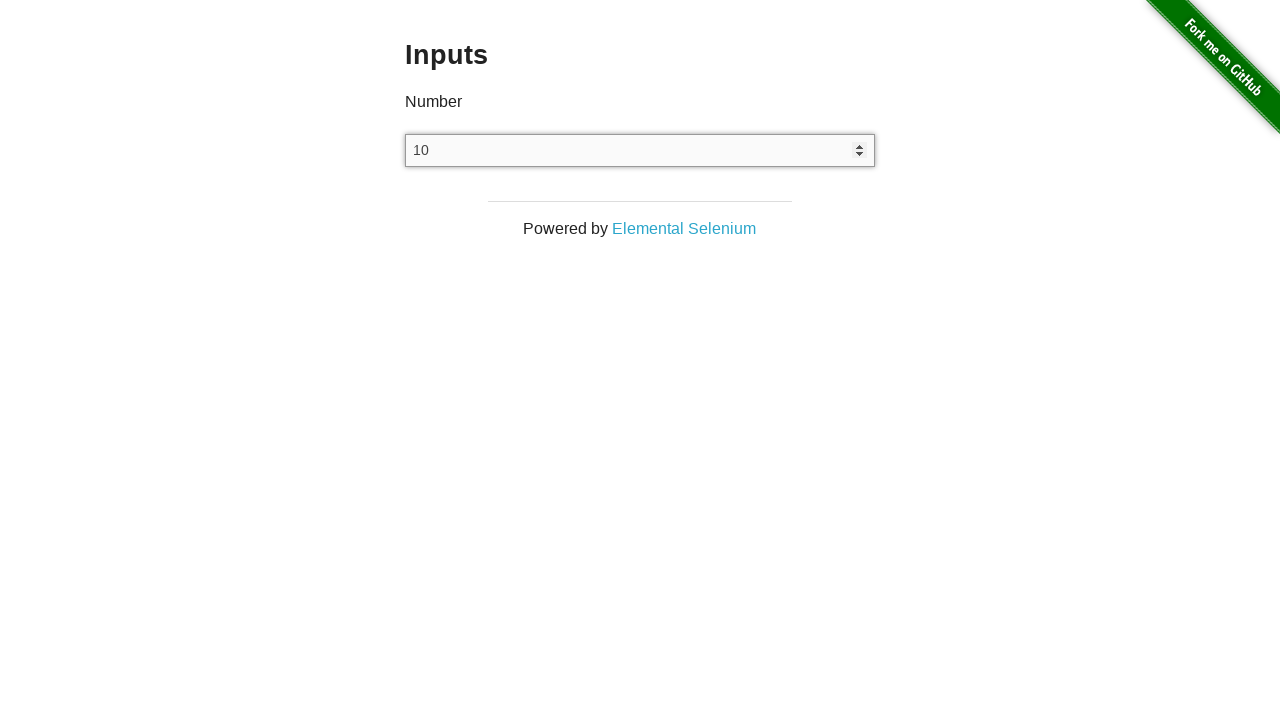

Verified that input value returned to original number '10' after arrow key presses
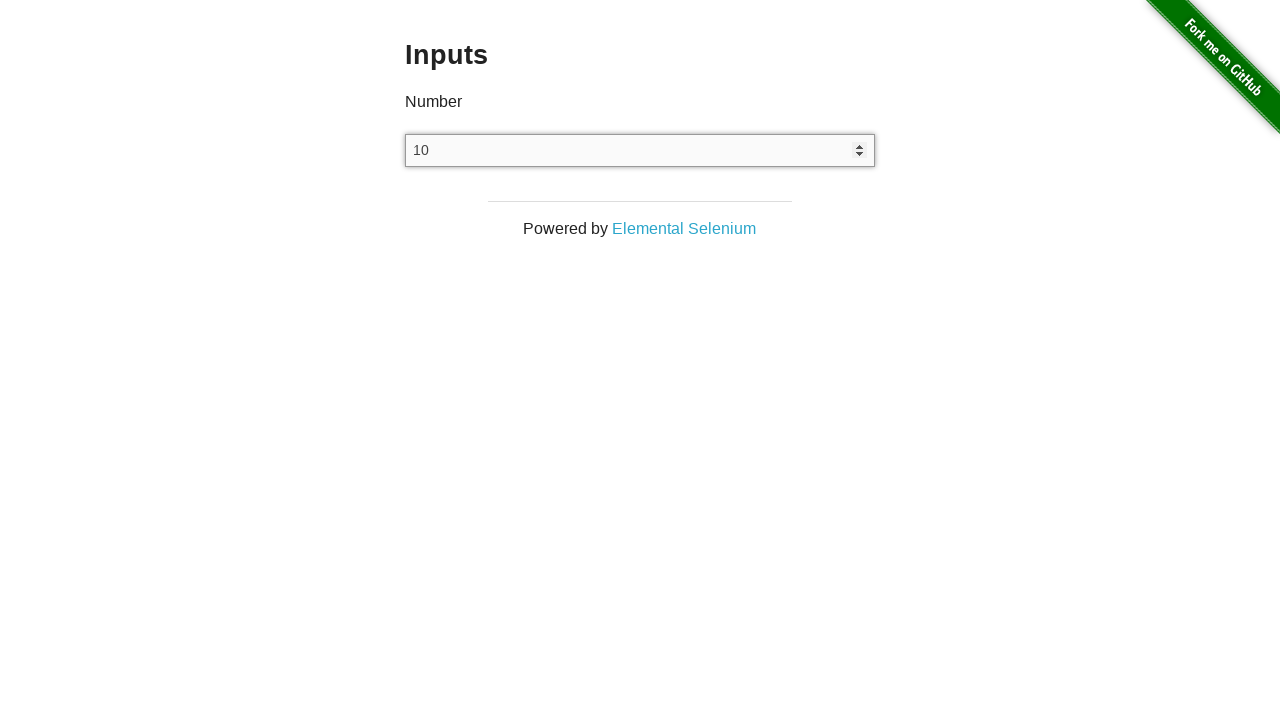

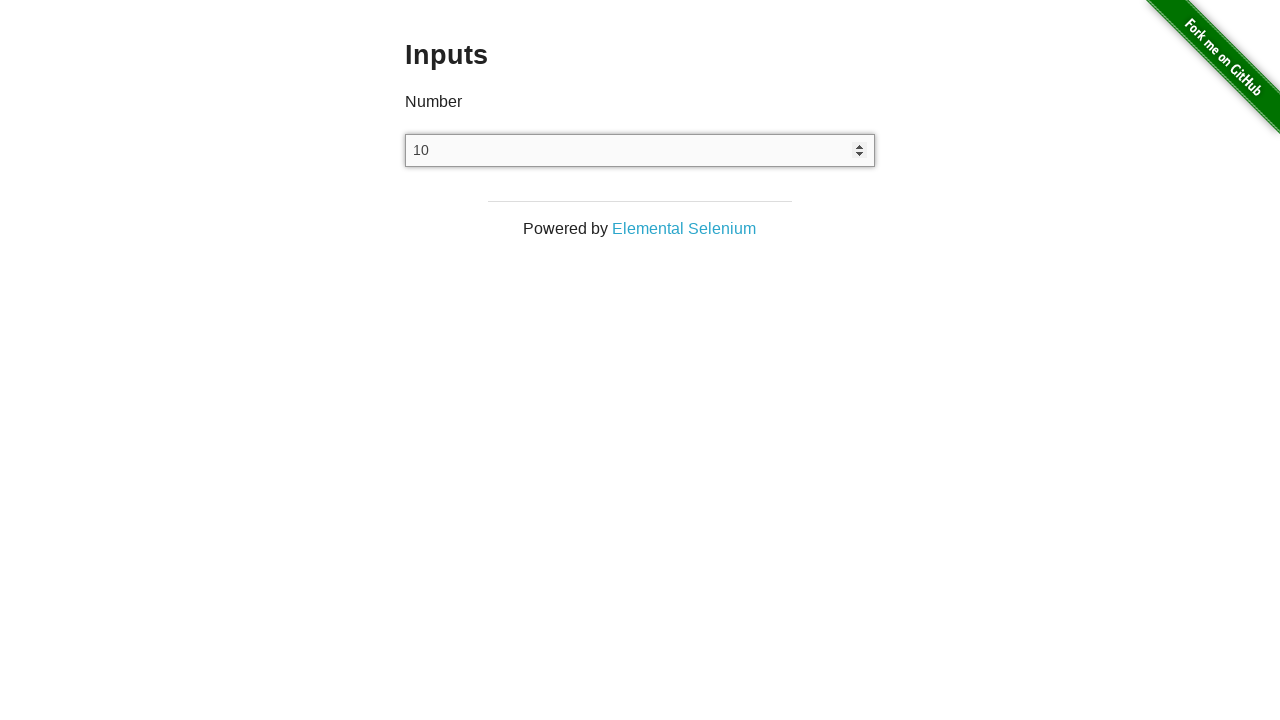